Tests a simple form submission by filling in first name, last name, city, and country fields using different locator strategies, then clicking the submit button.

Starting URL: http://suninjuly.github.io/simple_form_find_task.html

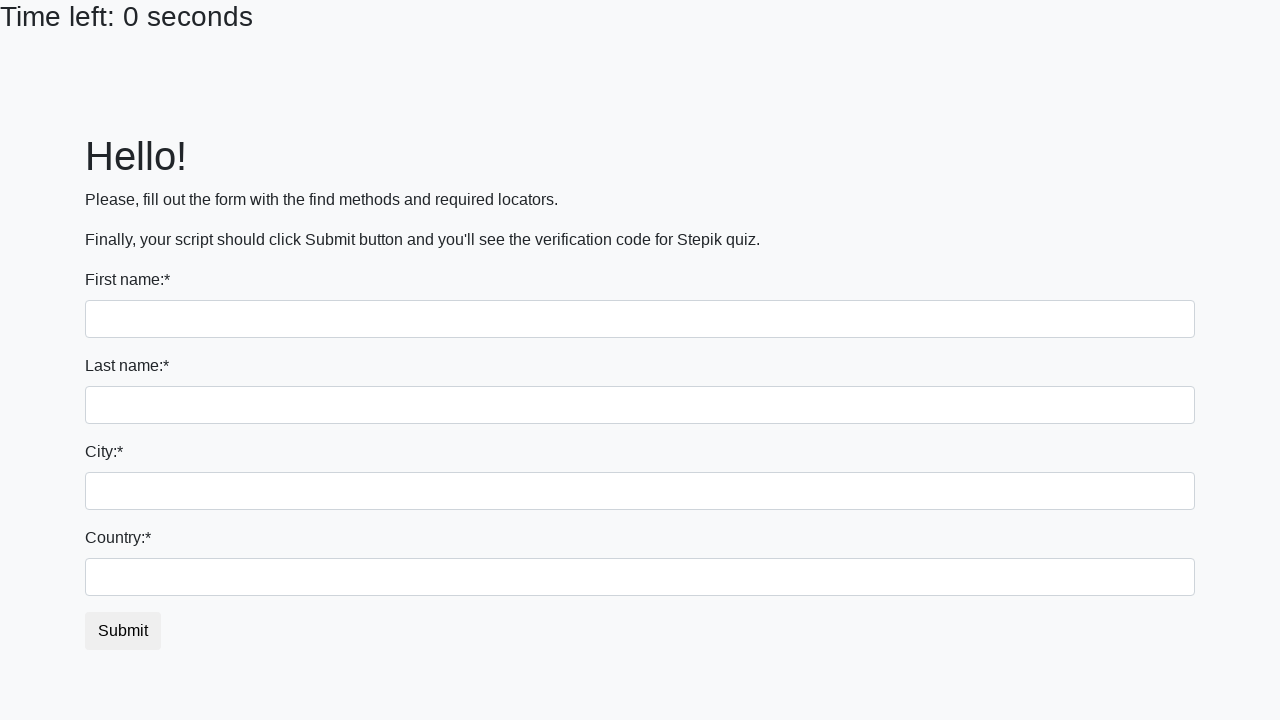

Filled first name field with 'Ira' on input
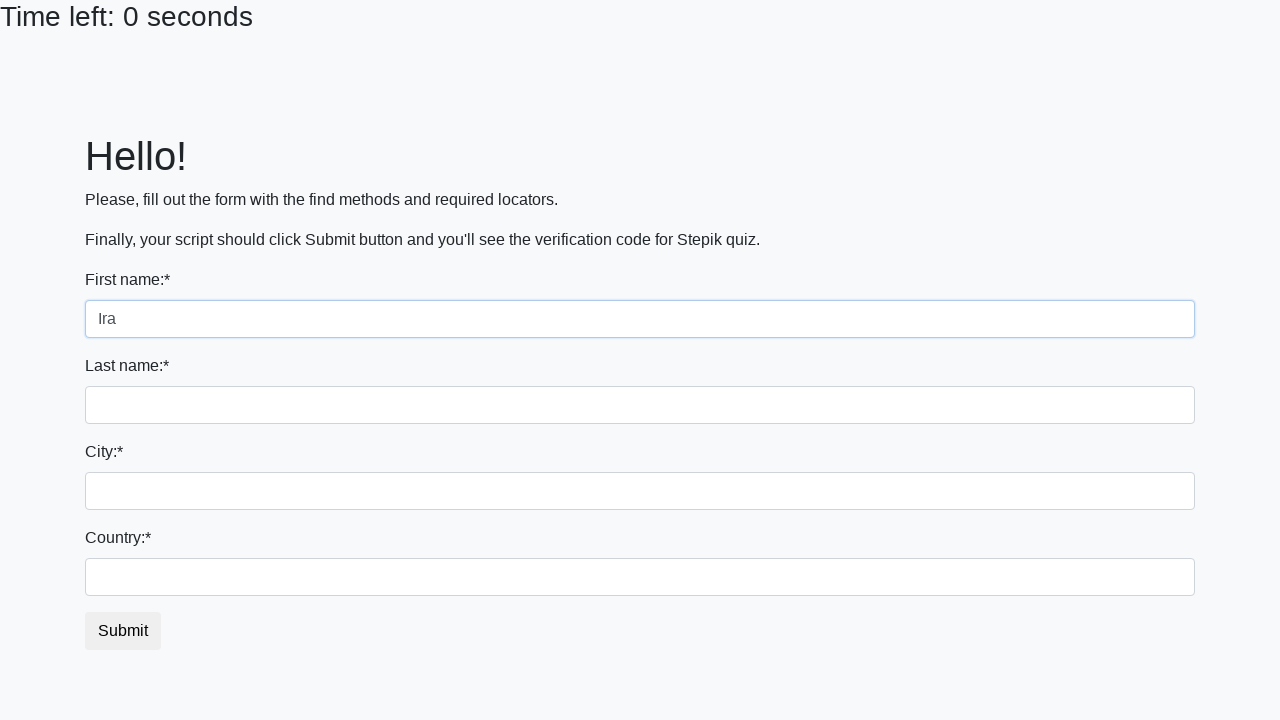

Filled last name field with 'Brasl' on input[name='last_name']
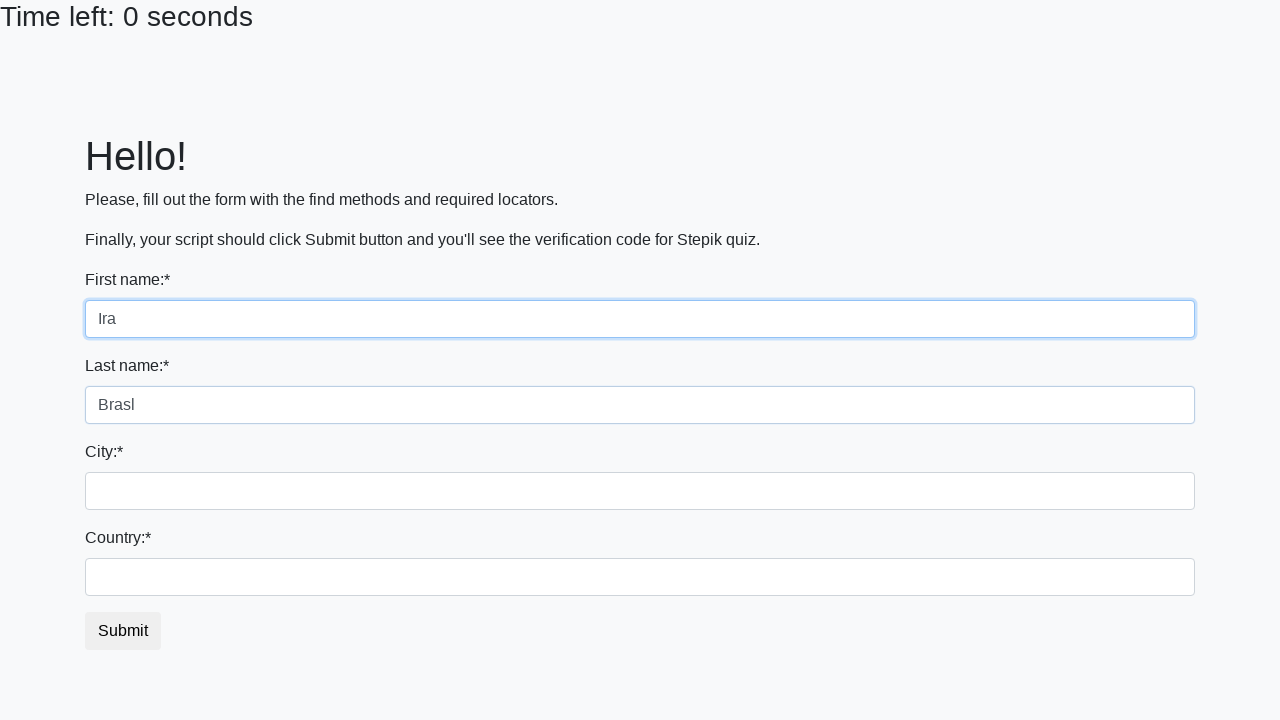

Filled city field with 'Uzhgorod' on .form-control.city
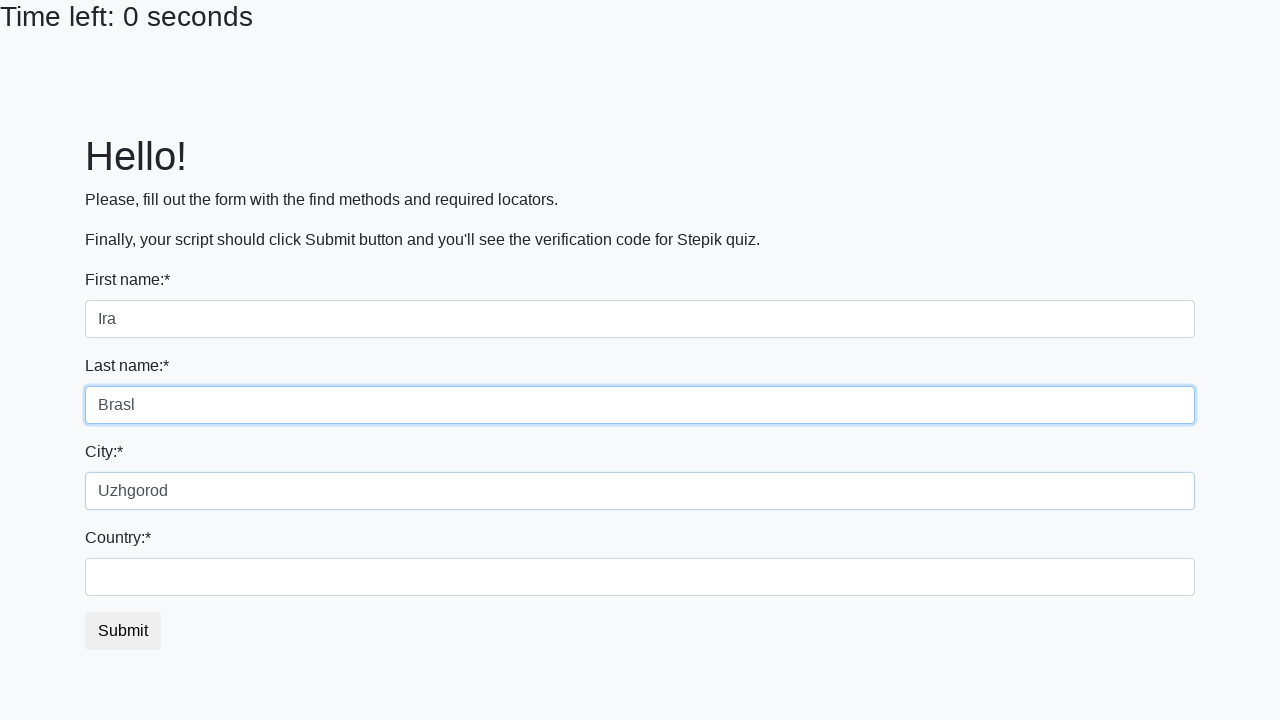

Filled country field with 'Ukraine' on #country
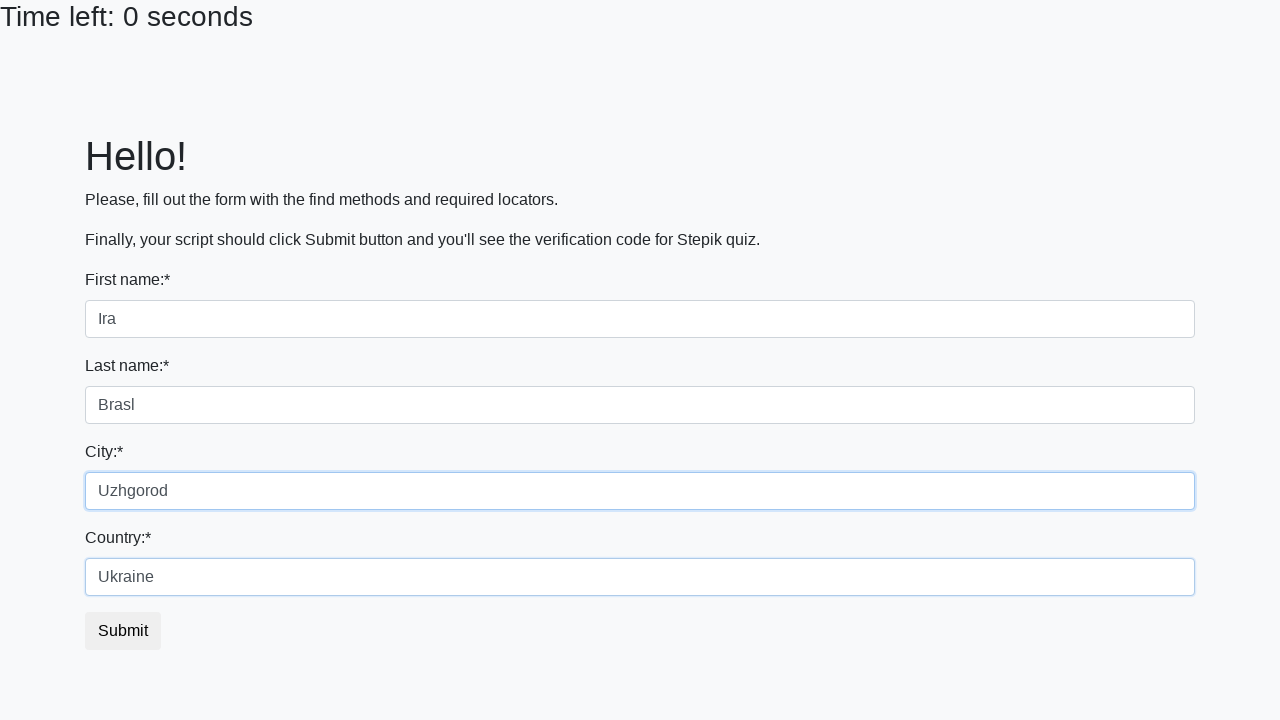

Clicked submit button to submit the form at (123, 631) on button.btn
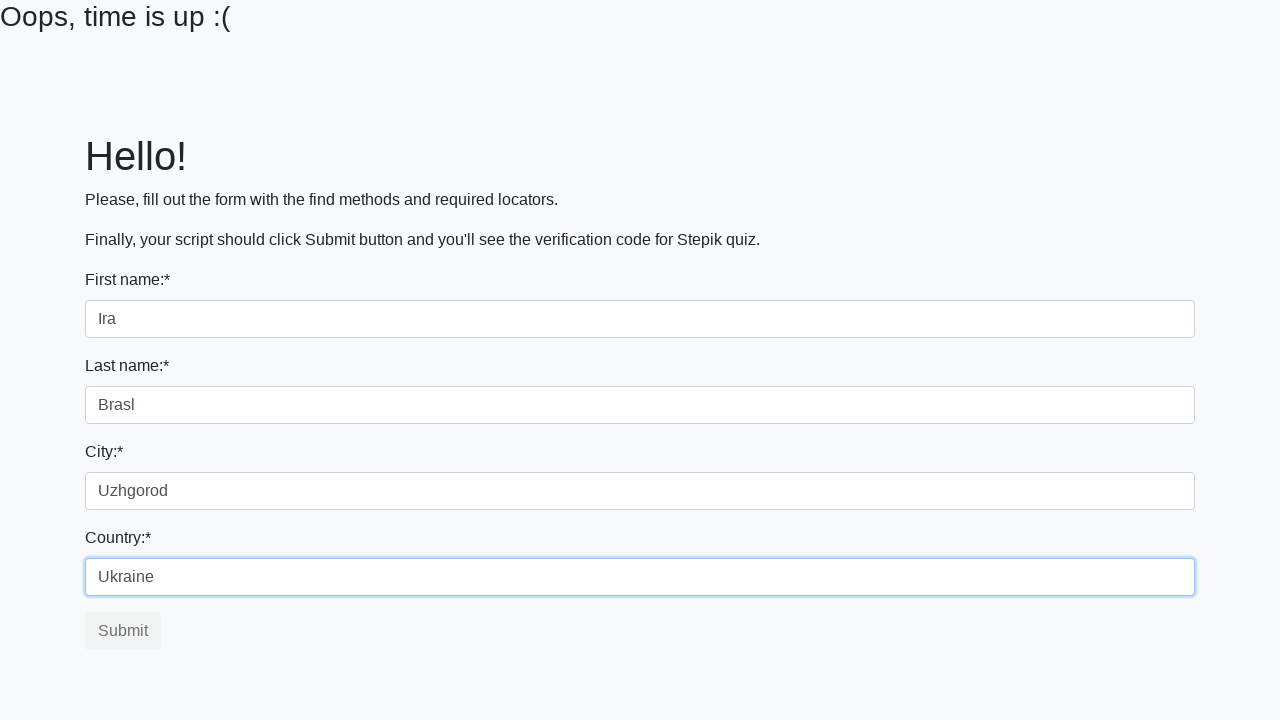

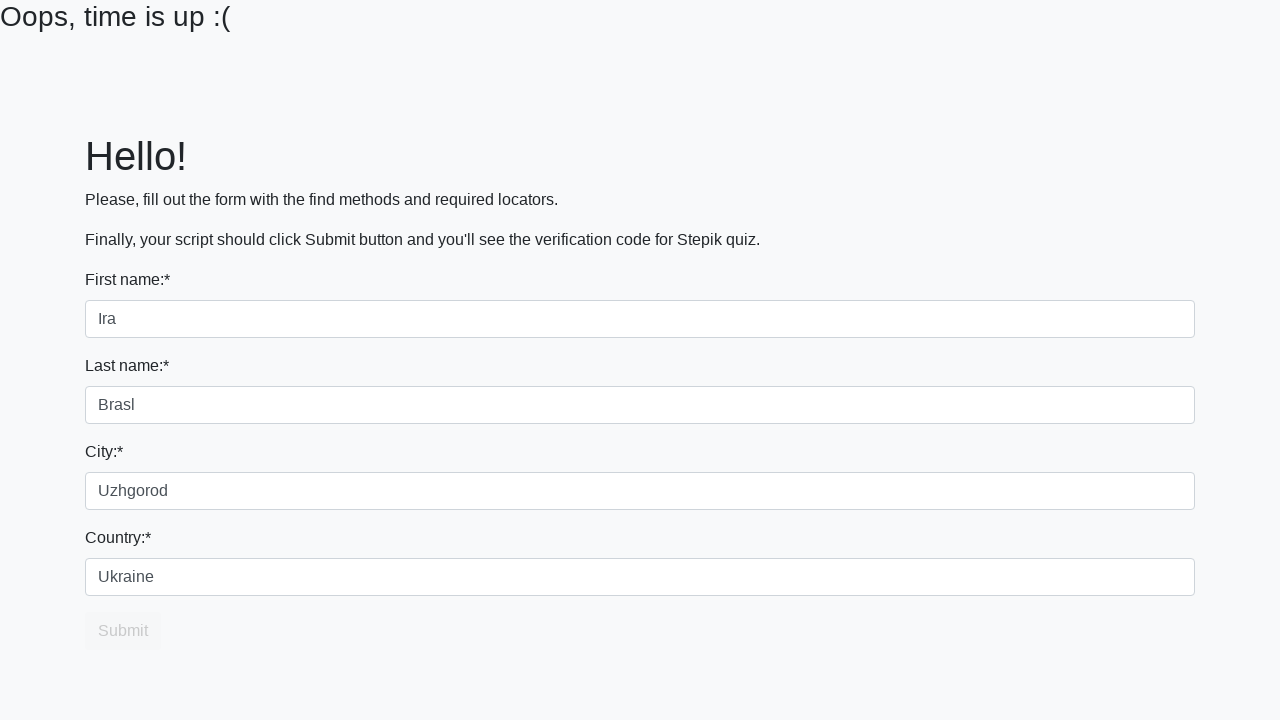